Selects a specific country option from a dropdown menu

Starting URL: https://www.globalsqa.com/demo-site/select-dropdown-menu/

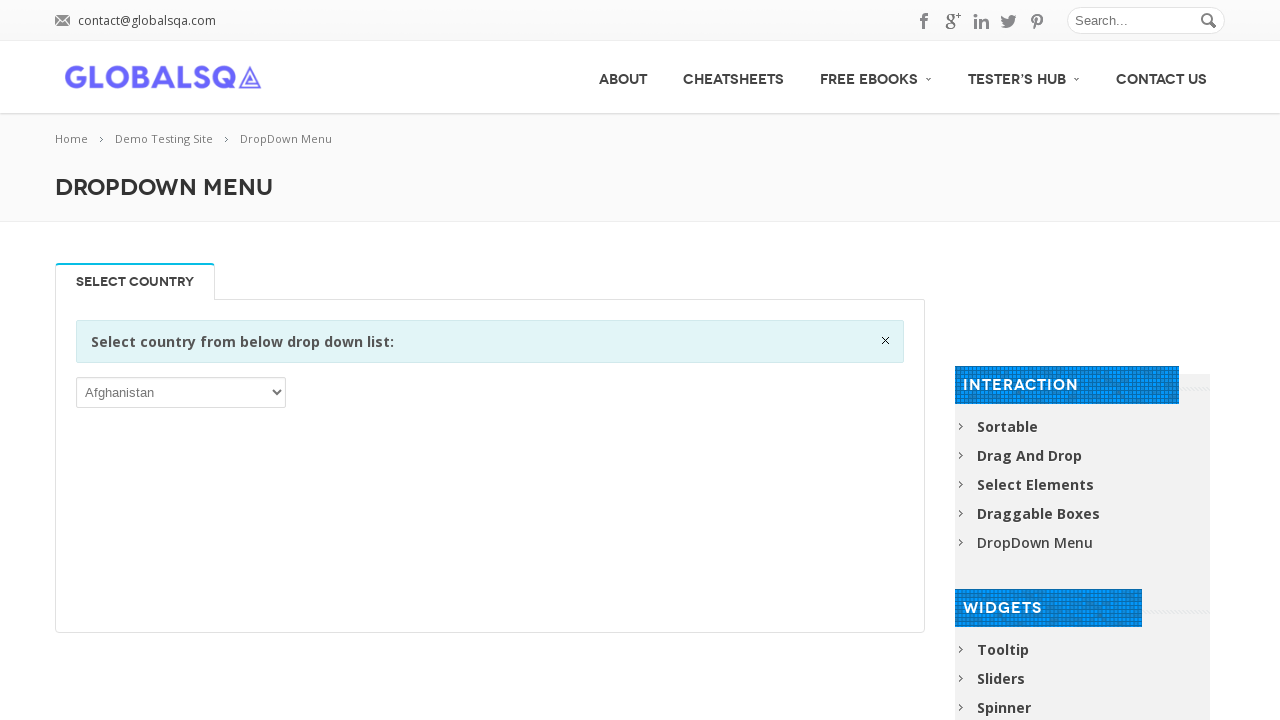

Selected Austria from the dropdown menu on //select
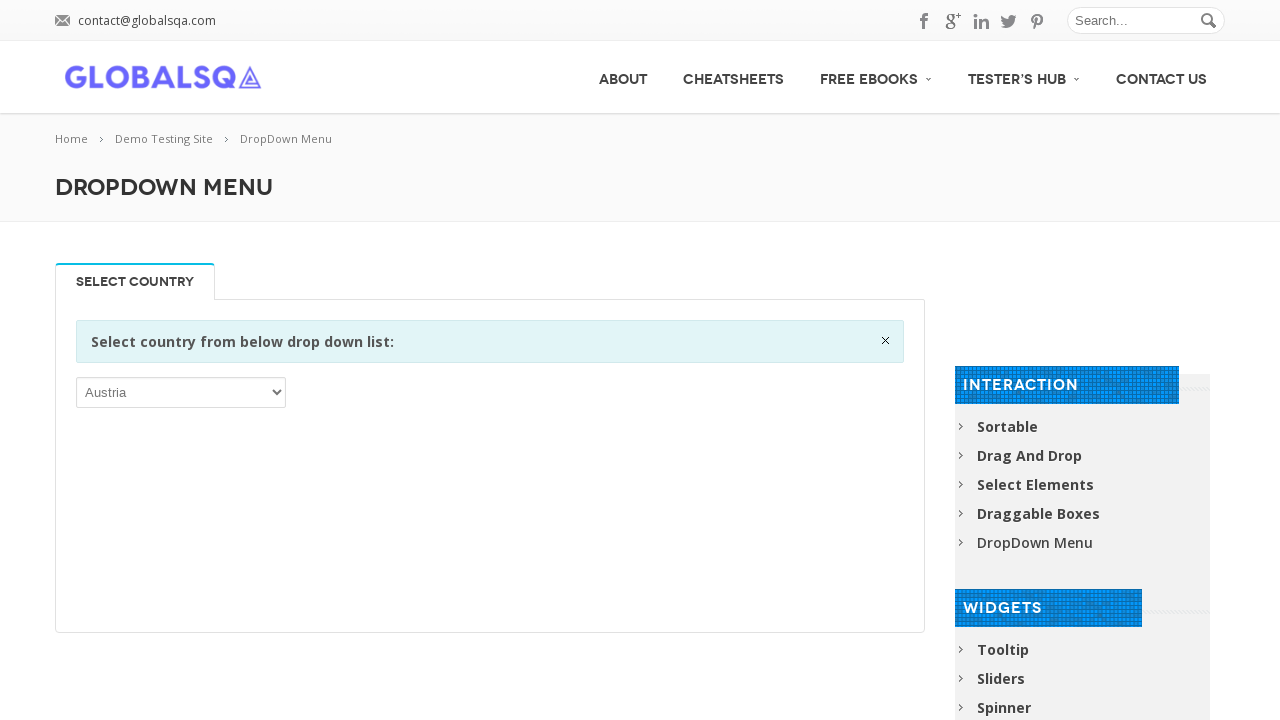

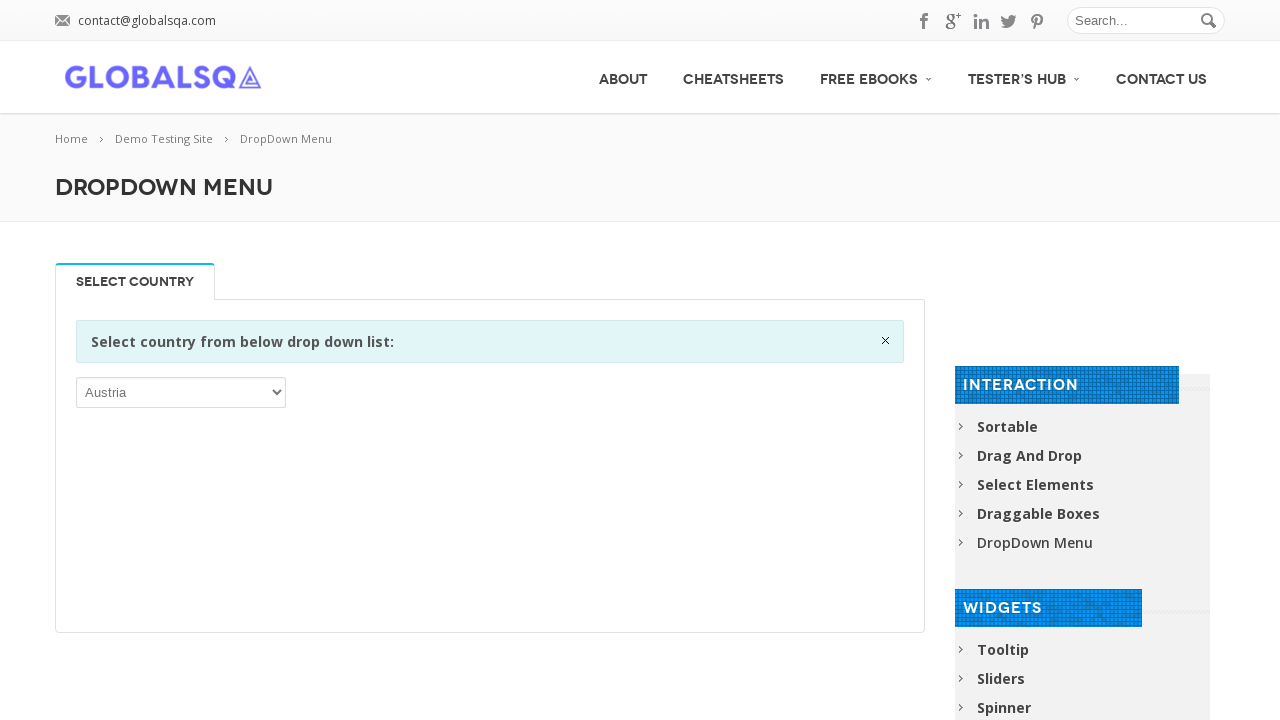